Navigates to the UI Test Automation Playground class attribute page and waits for it to load

Starting URL: http://uitestingplayground.com/classattr

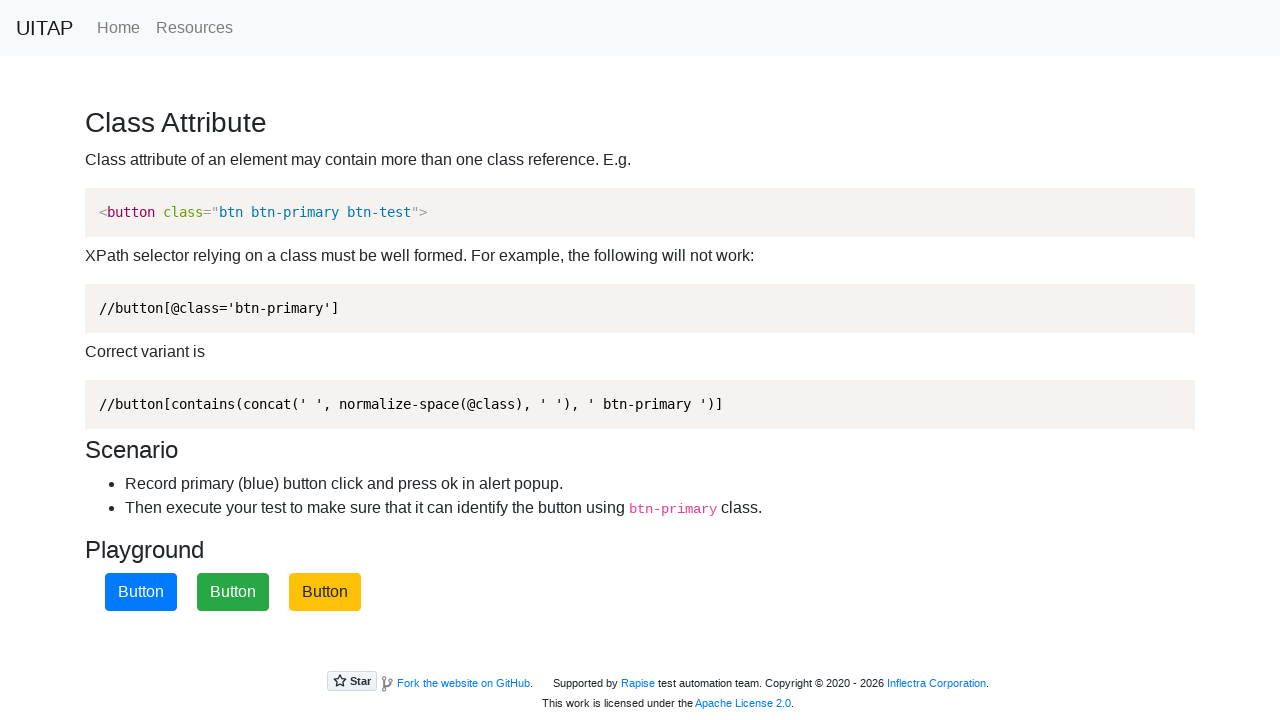

Navigated to UI Test Automation Playground class attribute page
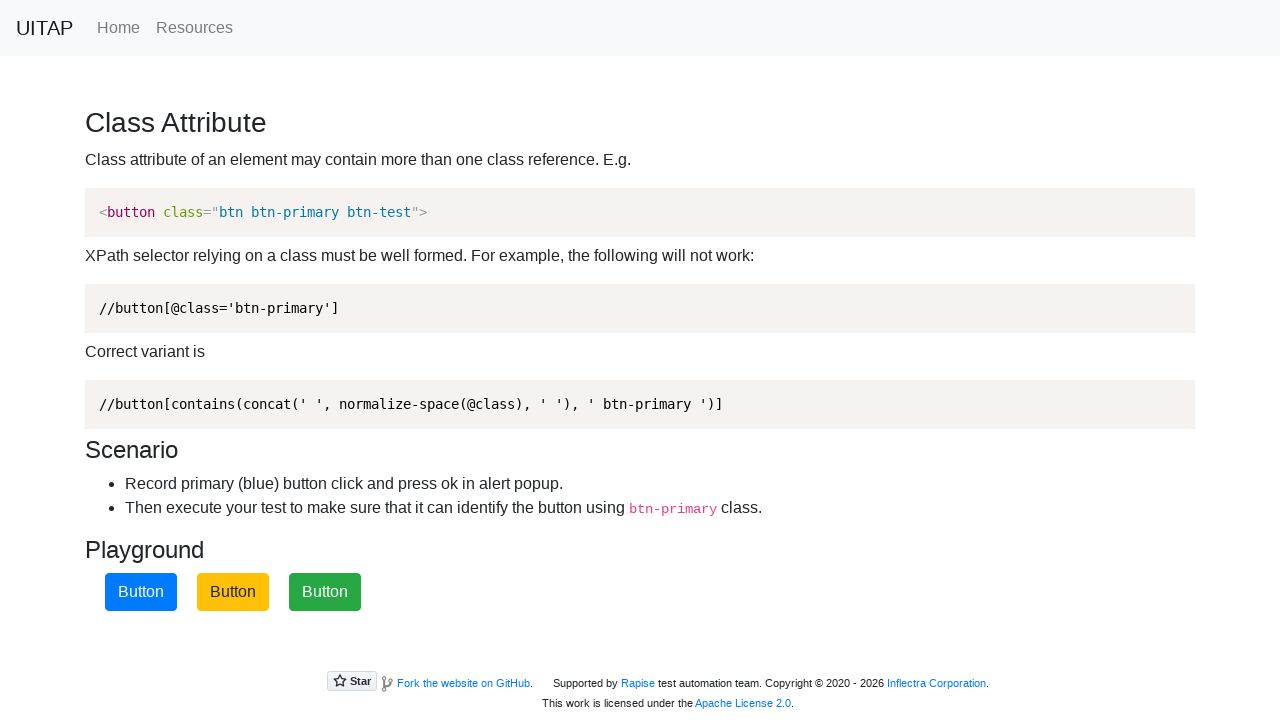

Page fully loaded and DOM content ready
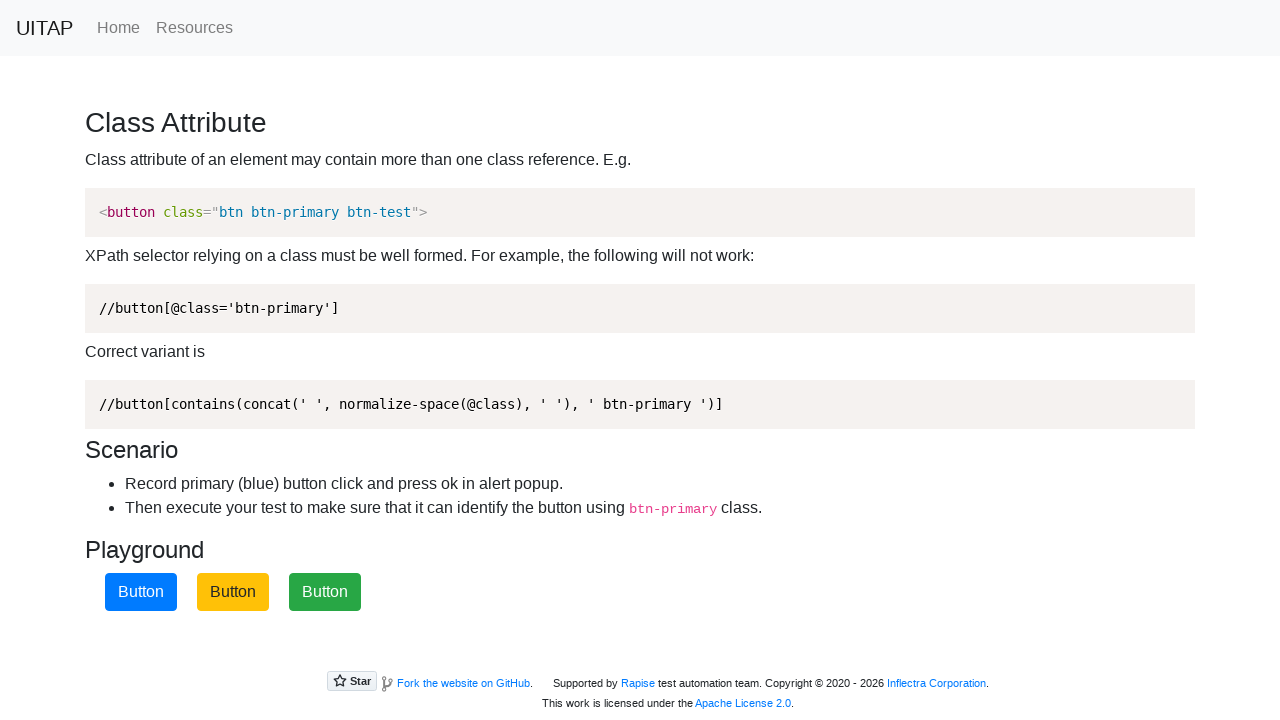

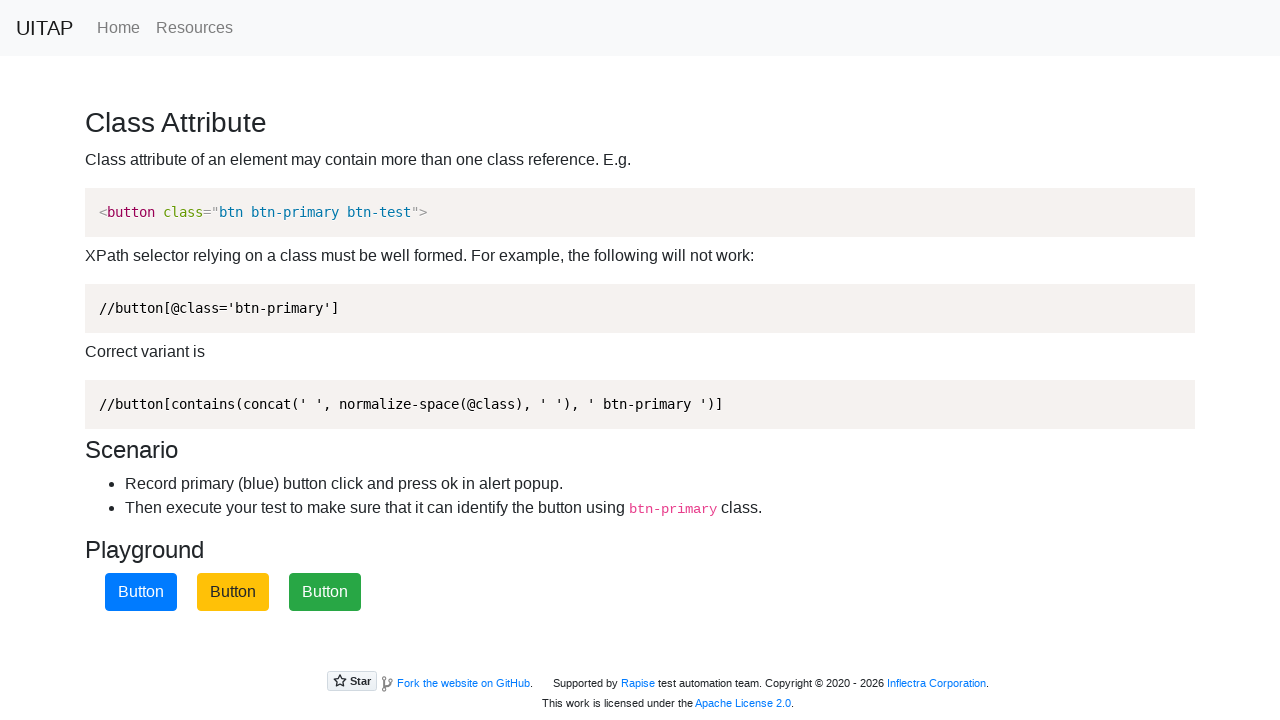